Navigates to Ask page and verifies 30 entries are displayed

Starting URL: https://news.ycombinator.com

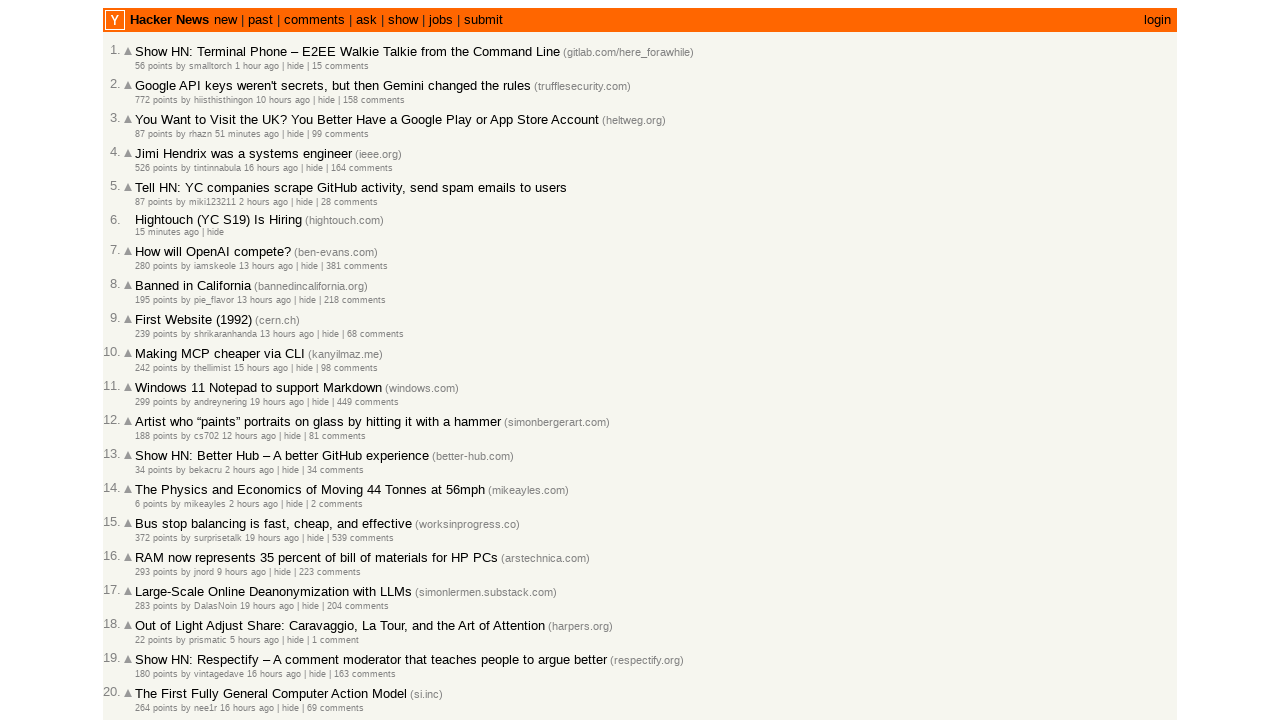

Clicked on 'ask' link to navigate to Ask page at (366, 20) on a:text('ask')
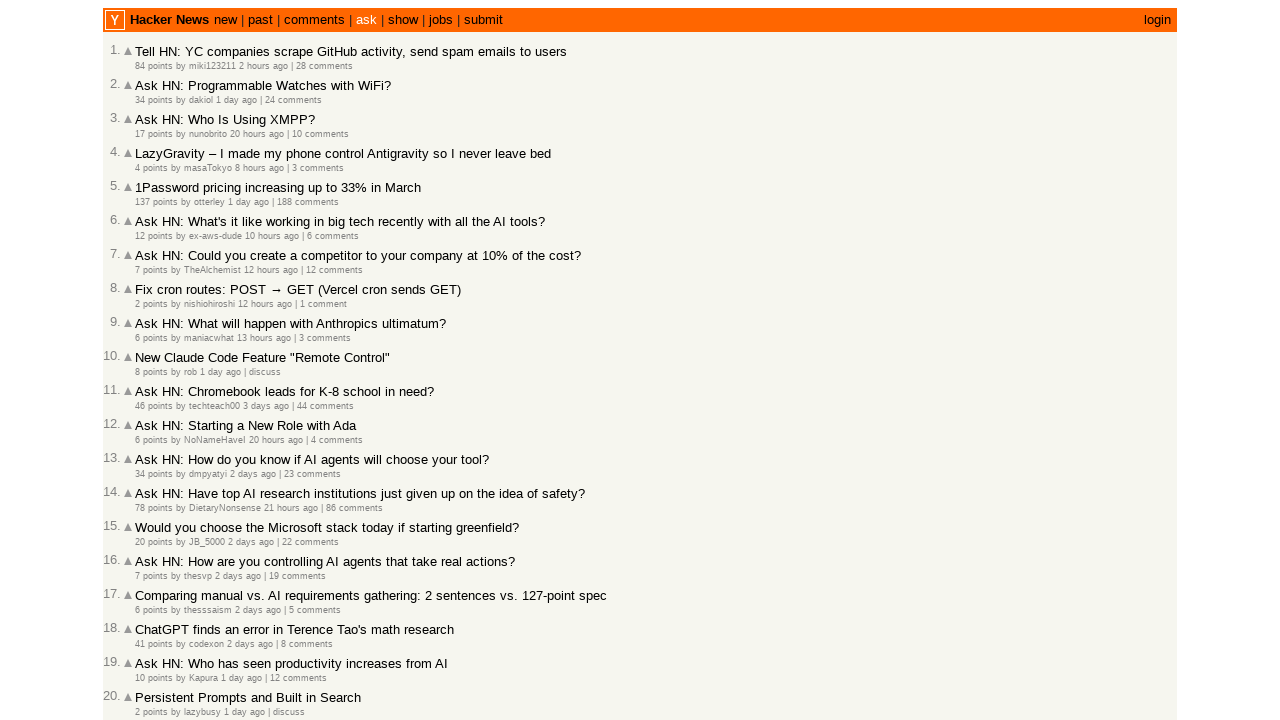

Ask page articles loaded - .athing elements are visible
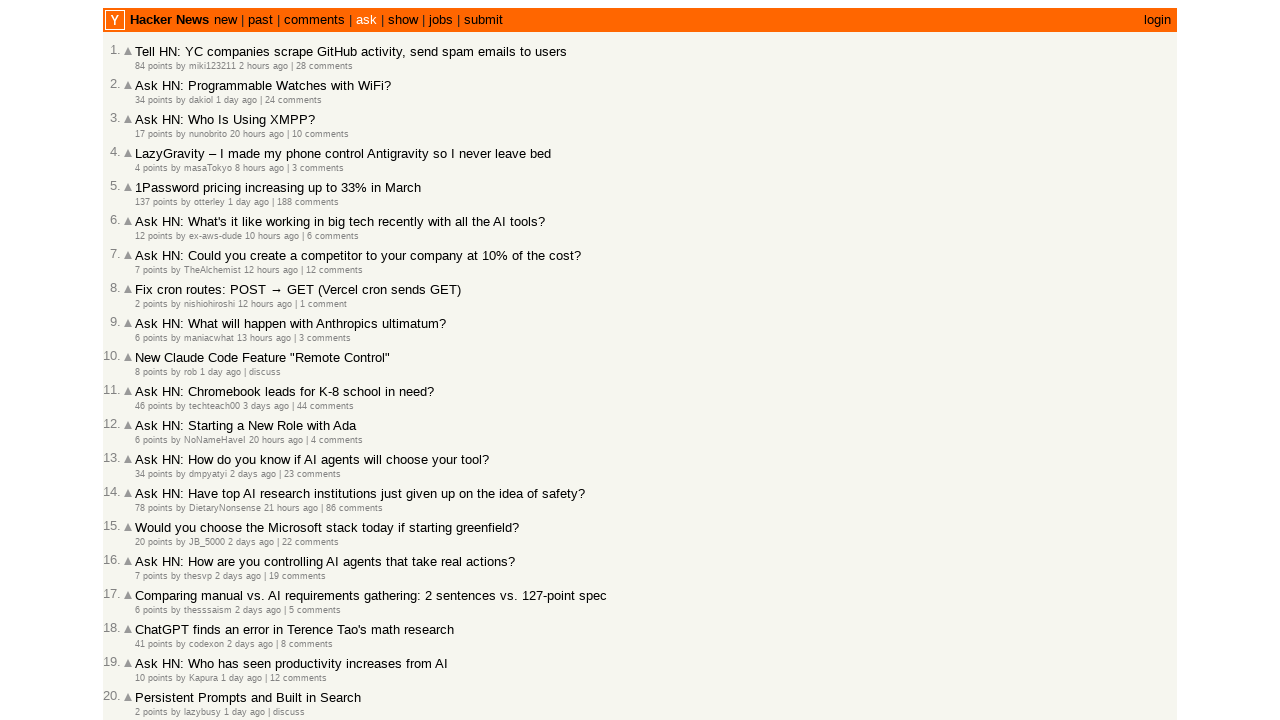

Verified that exactly 30 entries are displayed on Ask page
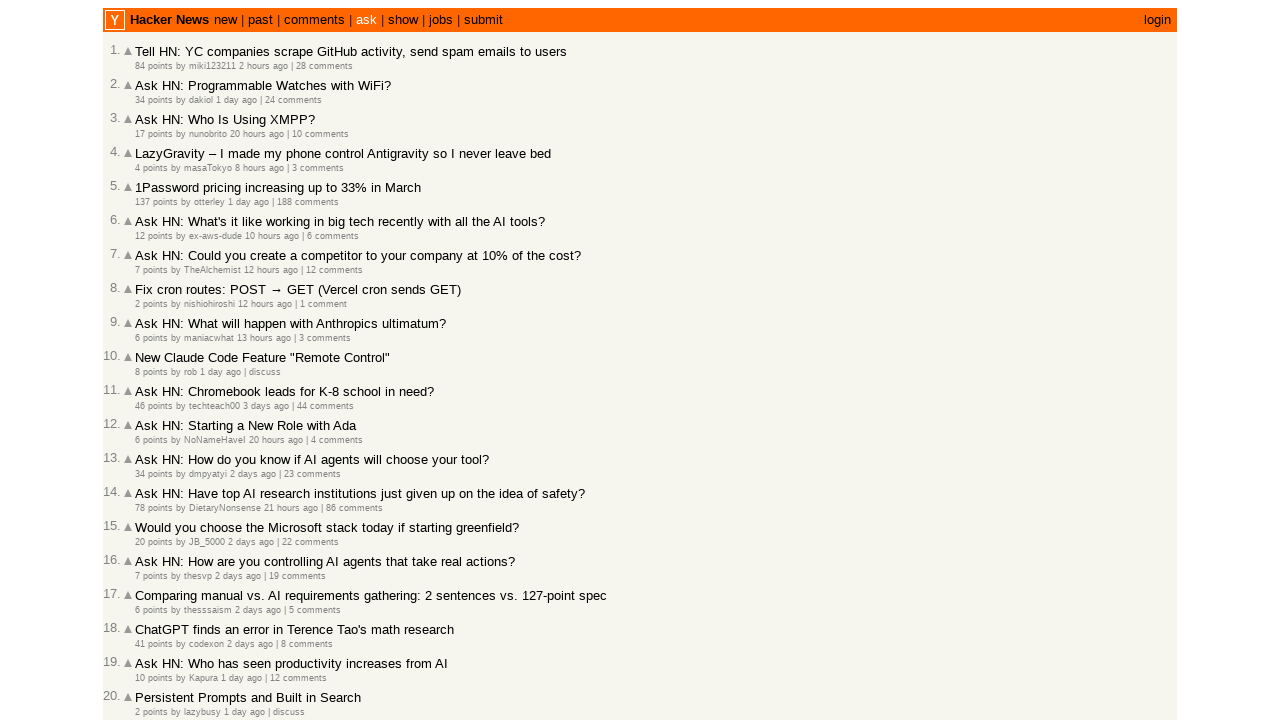

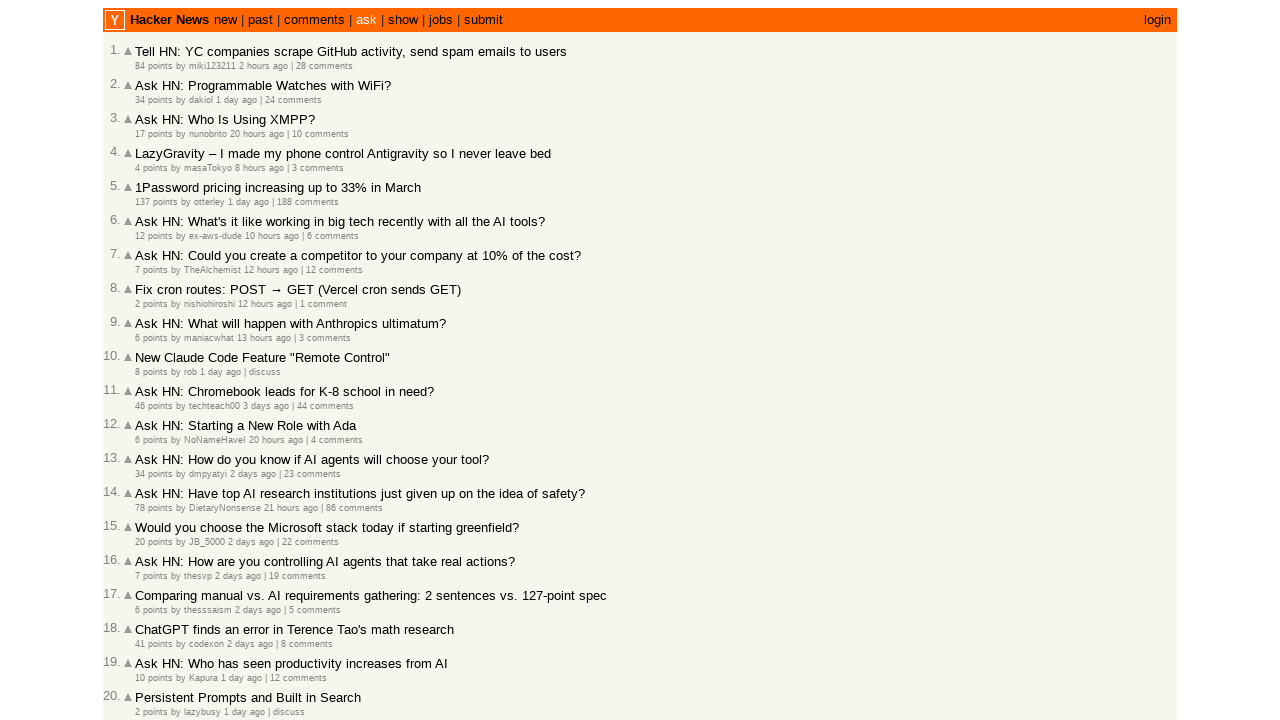